Tests JavaScript alert box functionality by clicking a button to trigger an alert, verifying the alert text, and accepting (dismissing) the alert

Starting URL: http://demo.automationtesting.in/Alerts.html

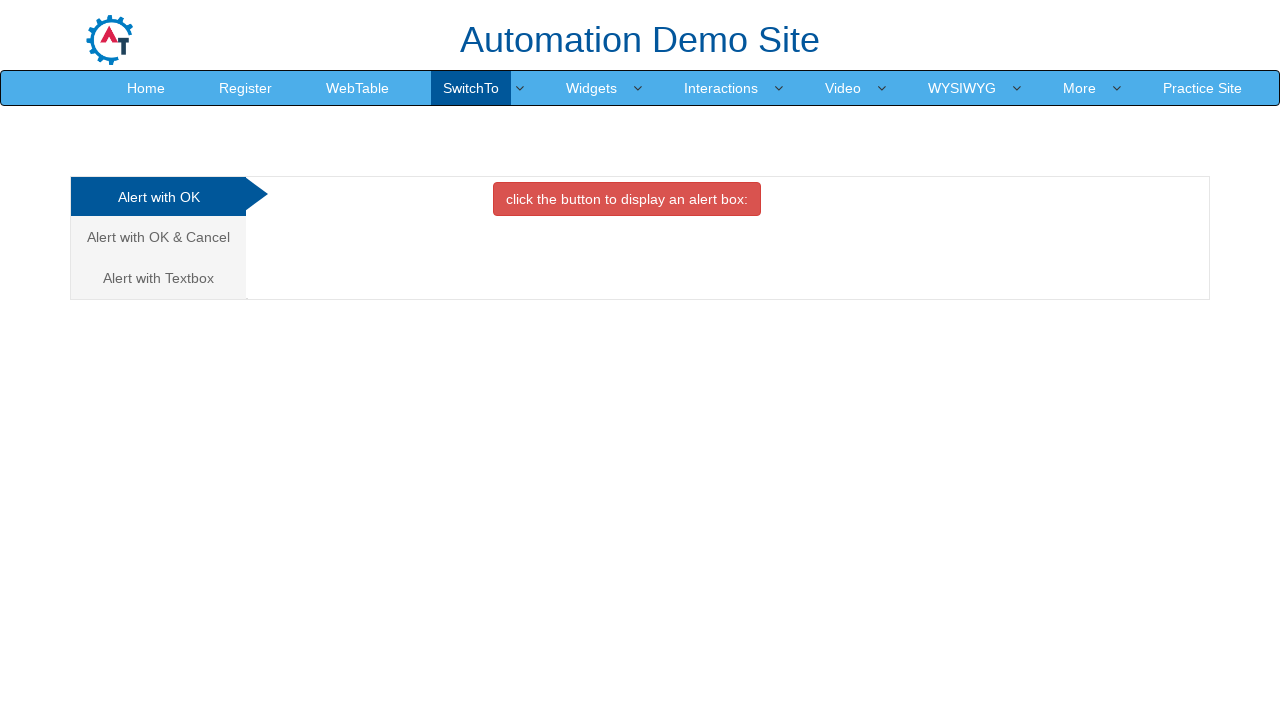

Navigated to alerts demo page
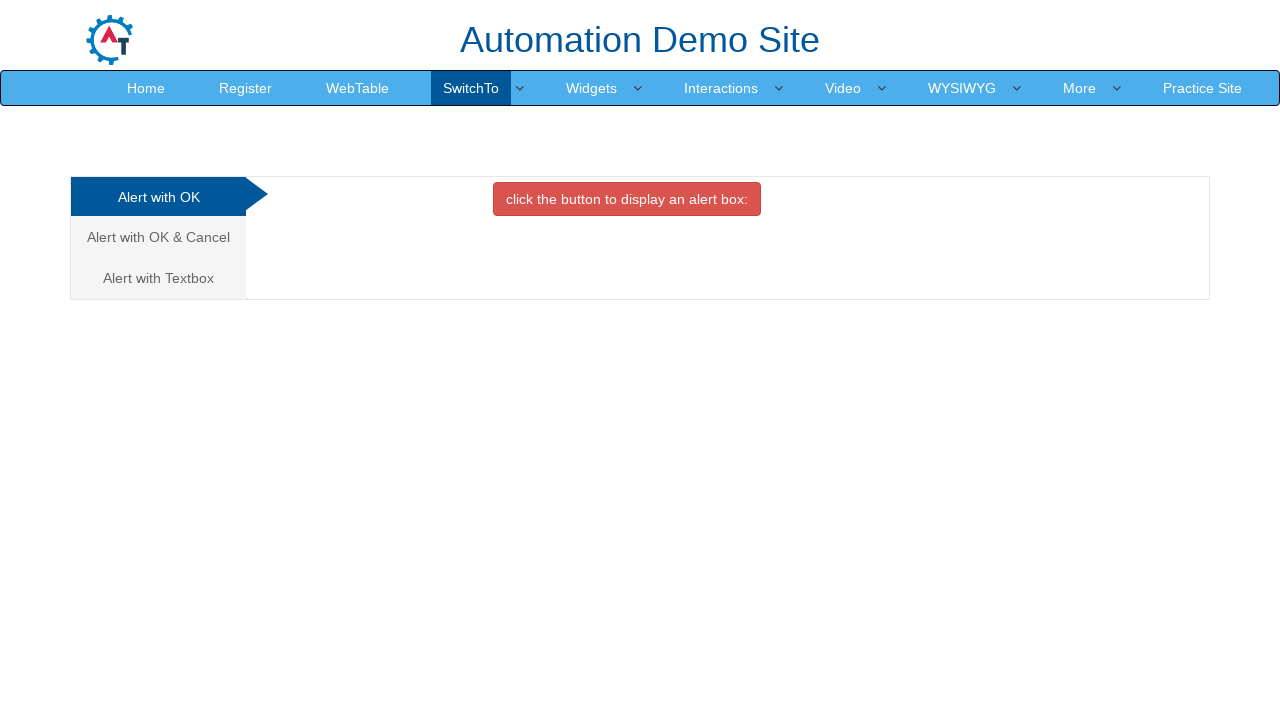

Clicked alert box button to trigger alert at (627, 199) on xpath=//button[contains(text(), 'alert box')]
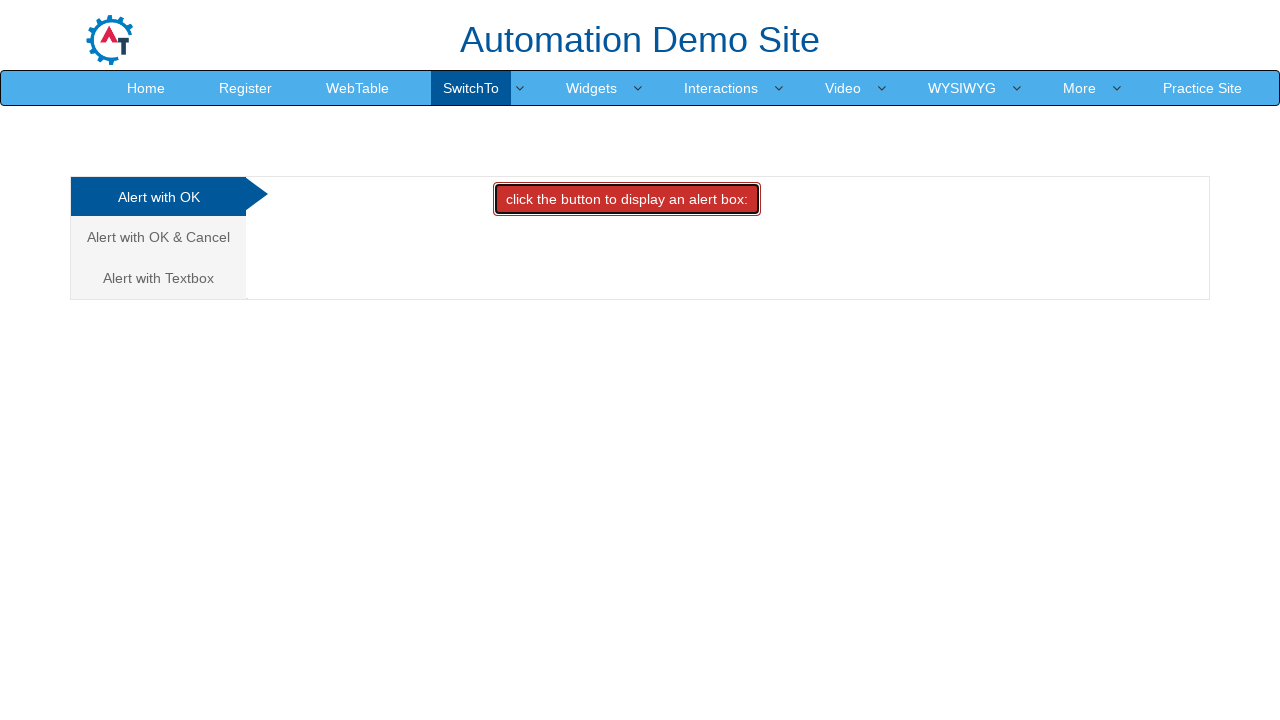

Set up dialog handler to accept alerts
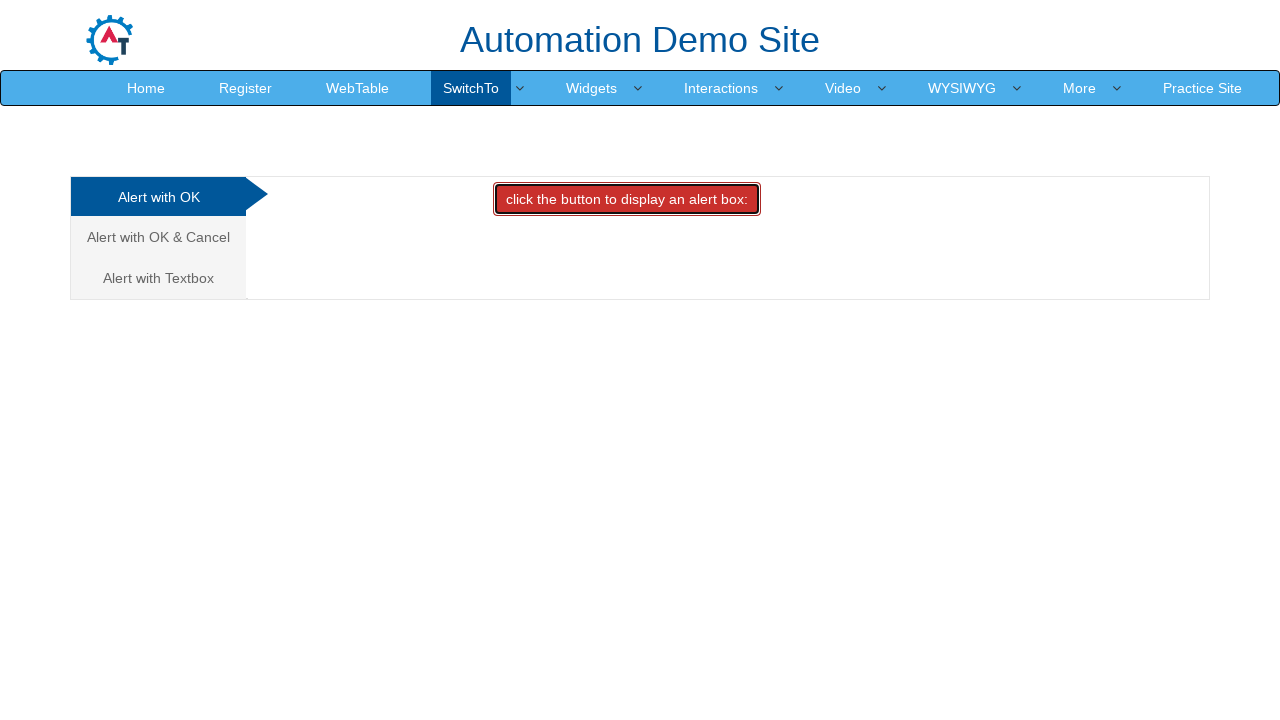

Set up dialog handler with assertion for alert text
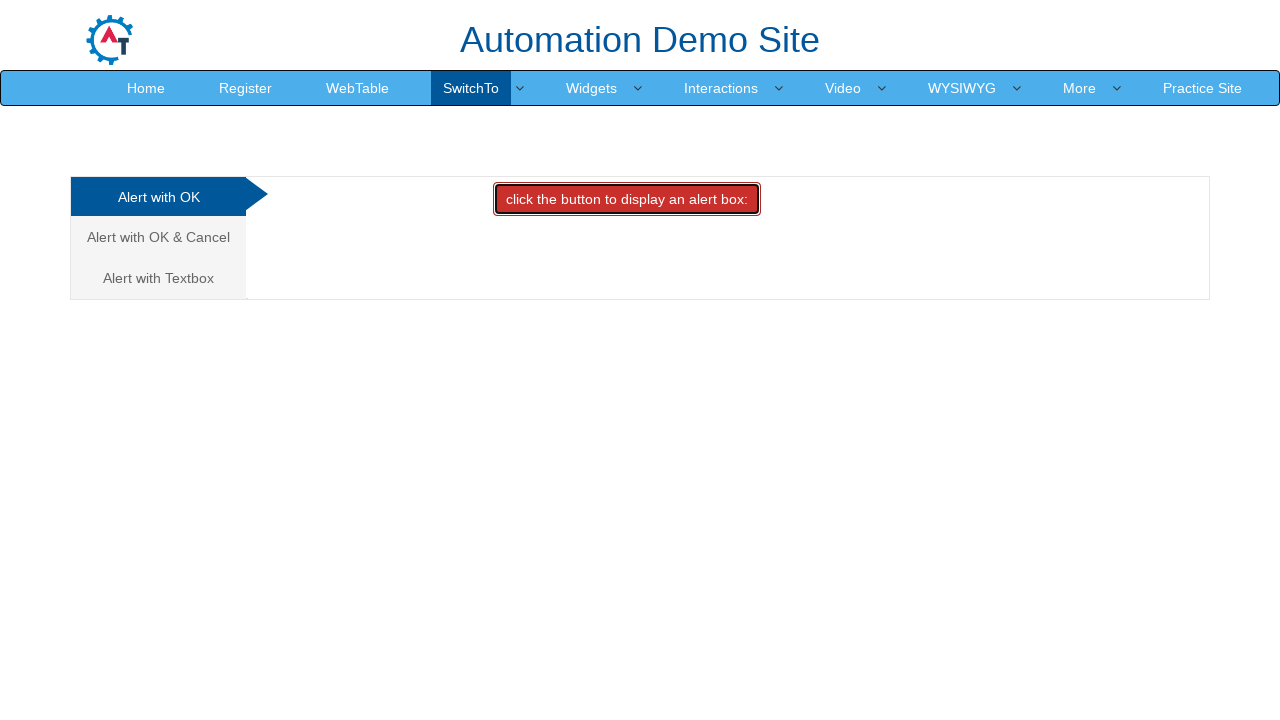

Clicked alert box button again to trigger alert with verified text at (627, 199) on xpath=//button[contains(text(), 'alert box')]
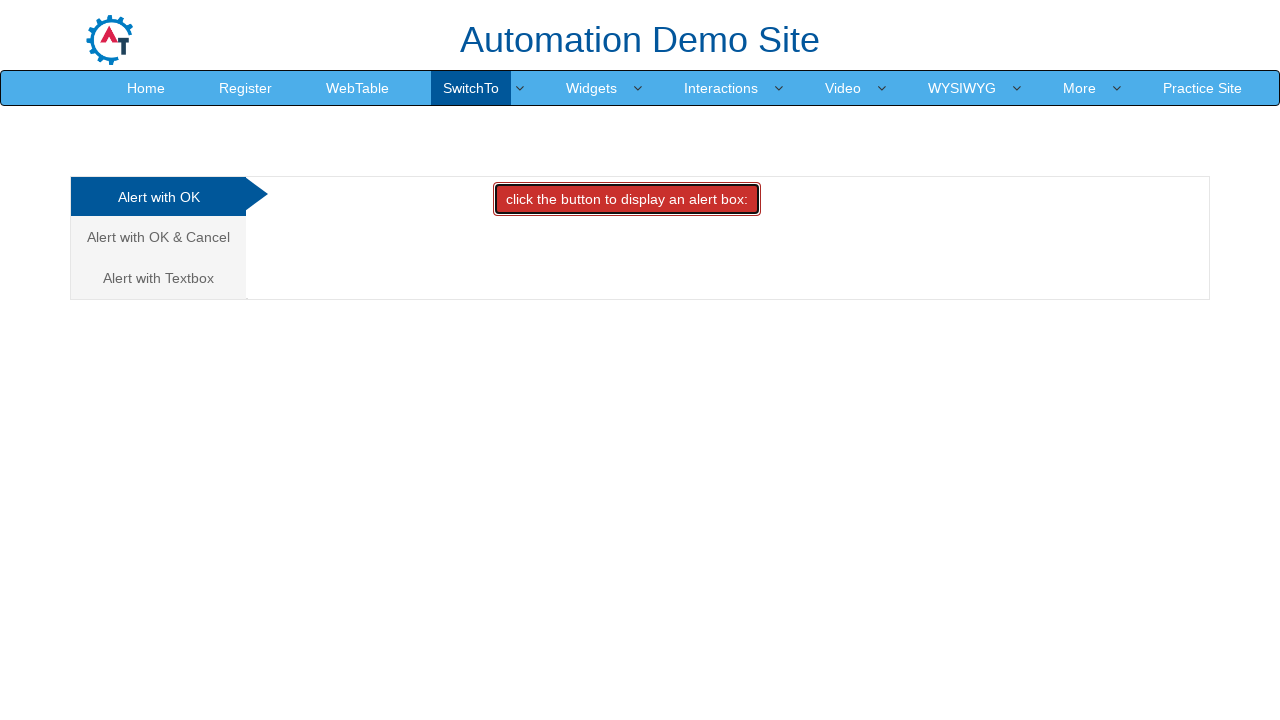

Waited for alert to be processed
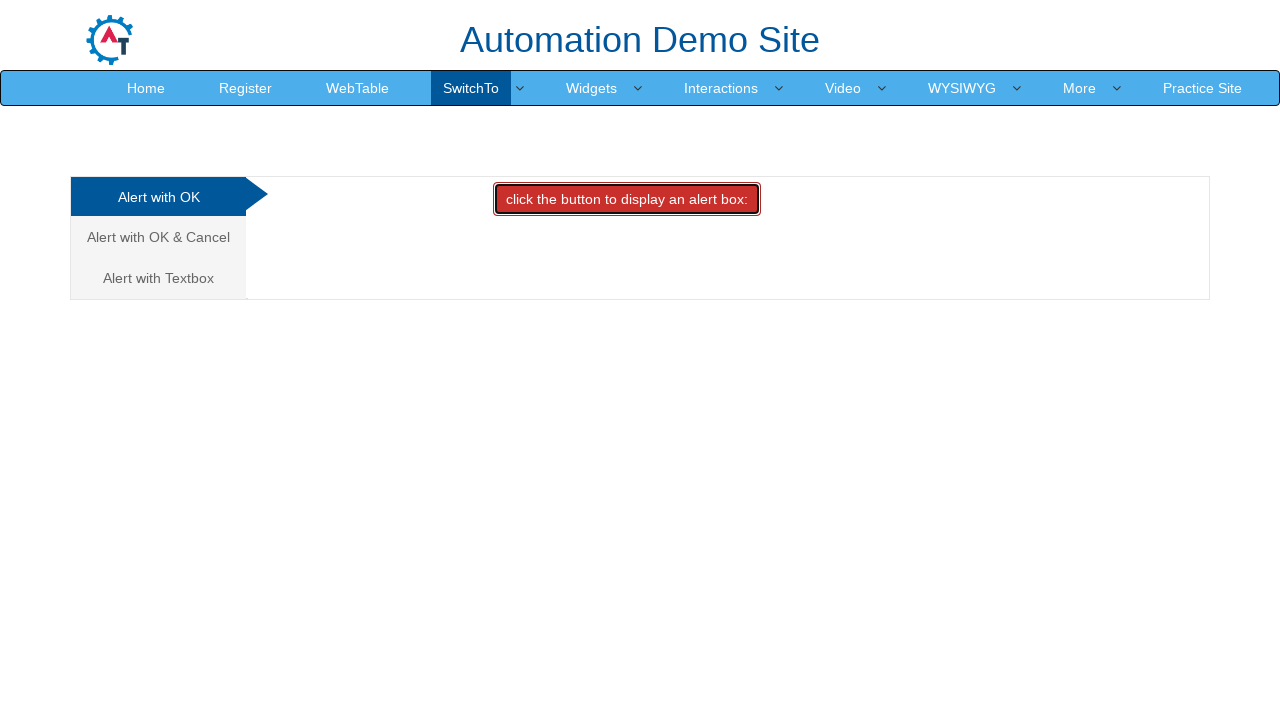

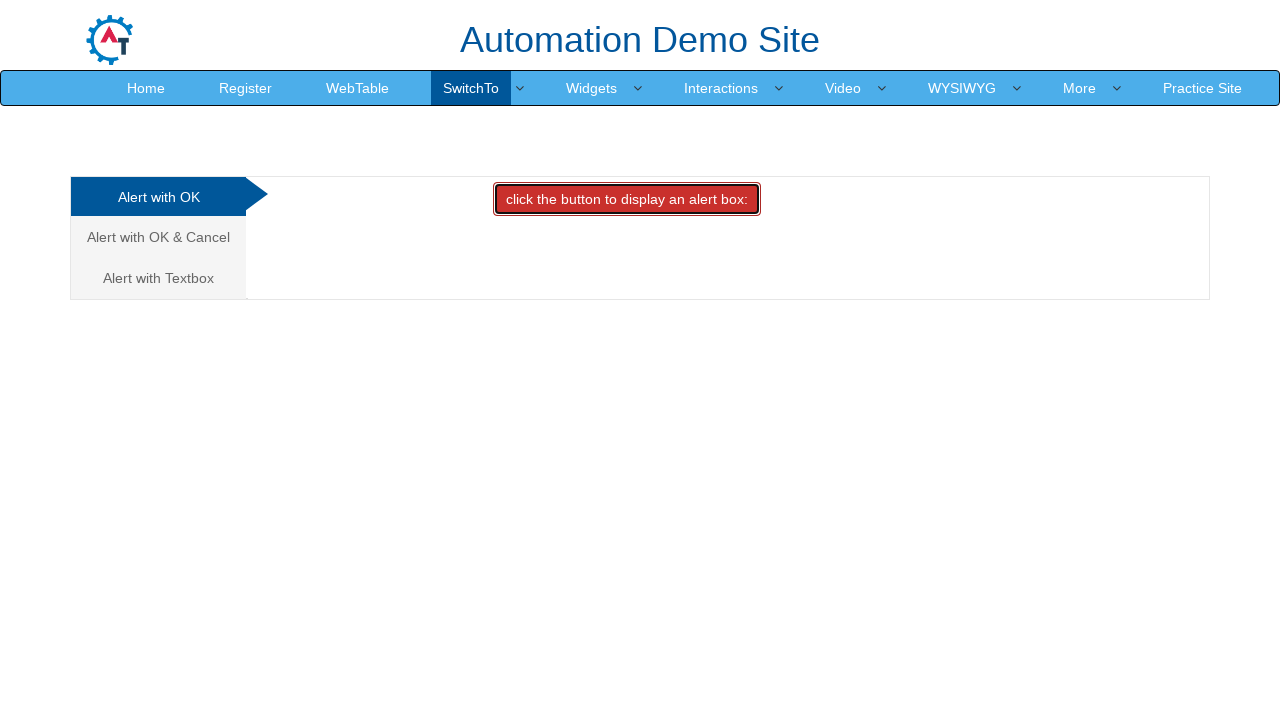